Tests JavaScript confirm and prompt dialogs by dismissing a confirm dialog and entering text into a prompt dialog

Starting URL: https://the-internet.herokuapp.com/javascript_alerts

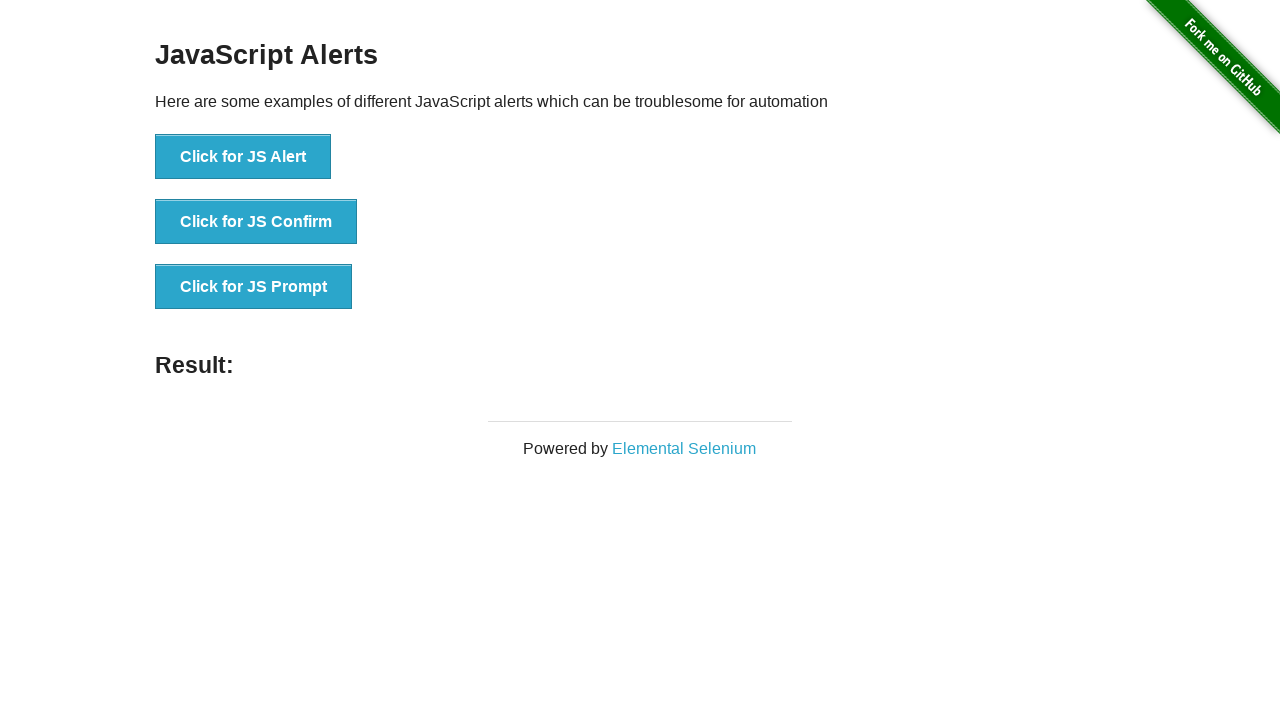

Set up dialog handler to dismiss confirm dialog
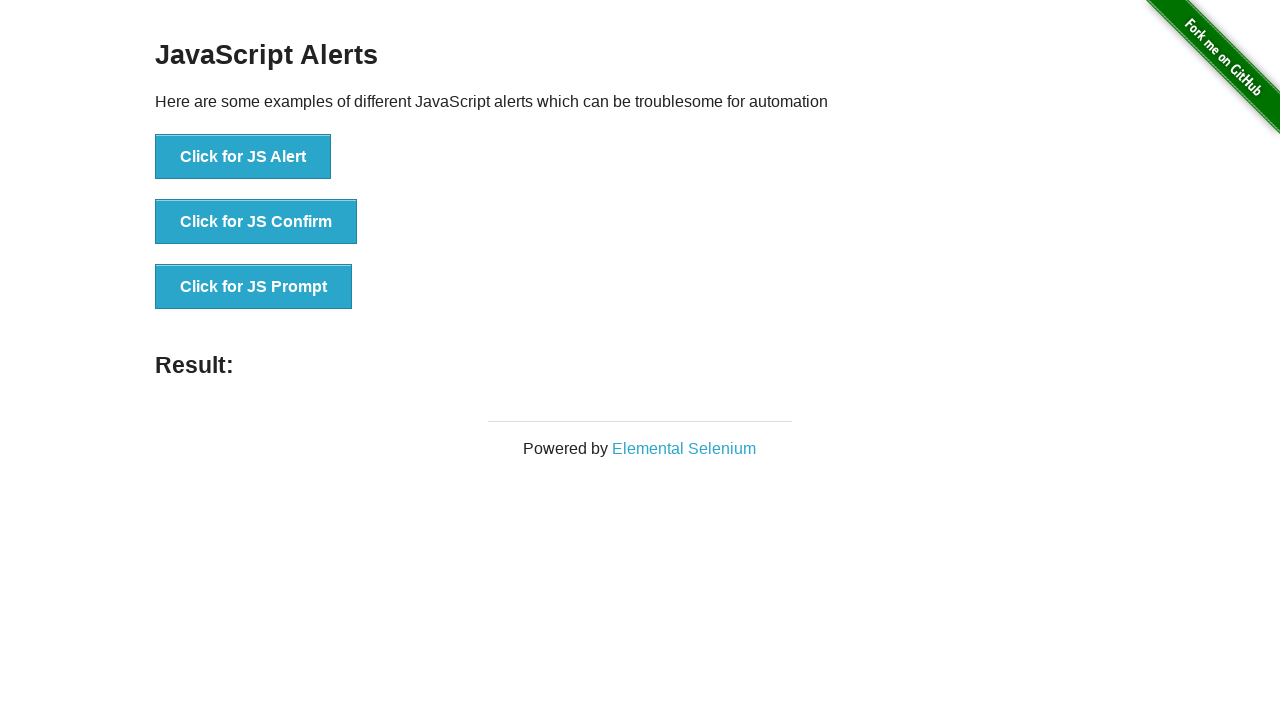

Clicked the JS Confirm button at (256, 222) on xpath=//button[.='Click for JS Confirm']
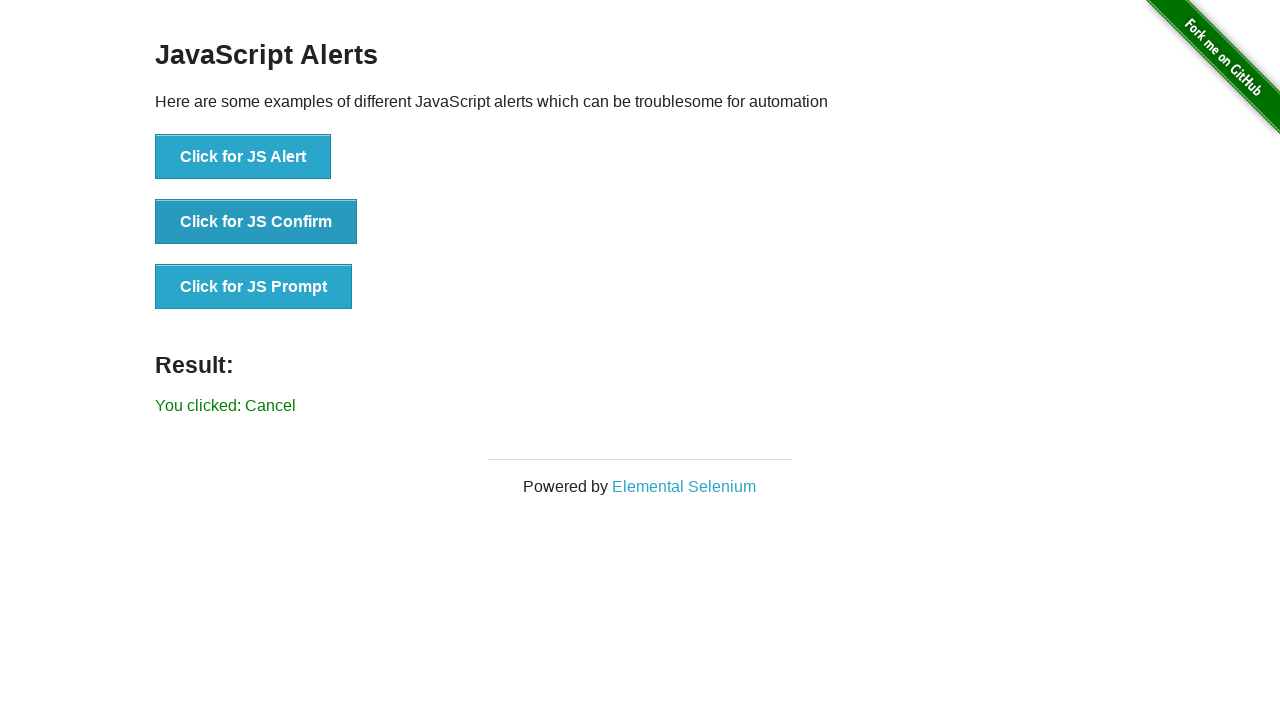

Result message appeared after dismissing confirm dialog
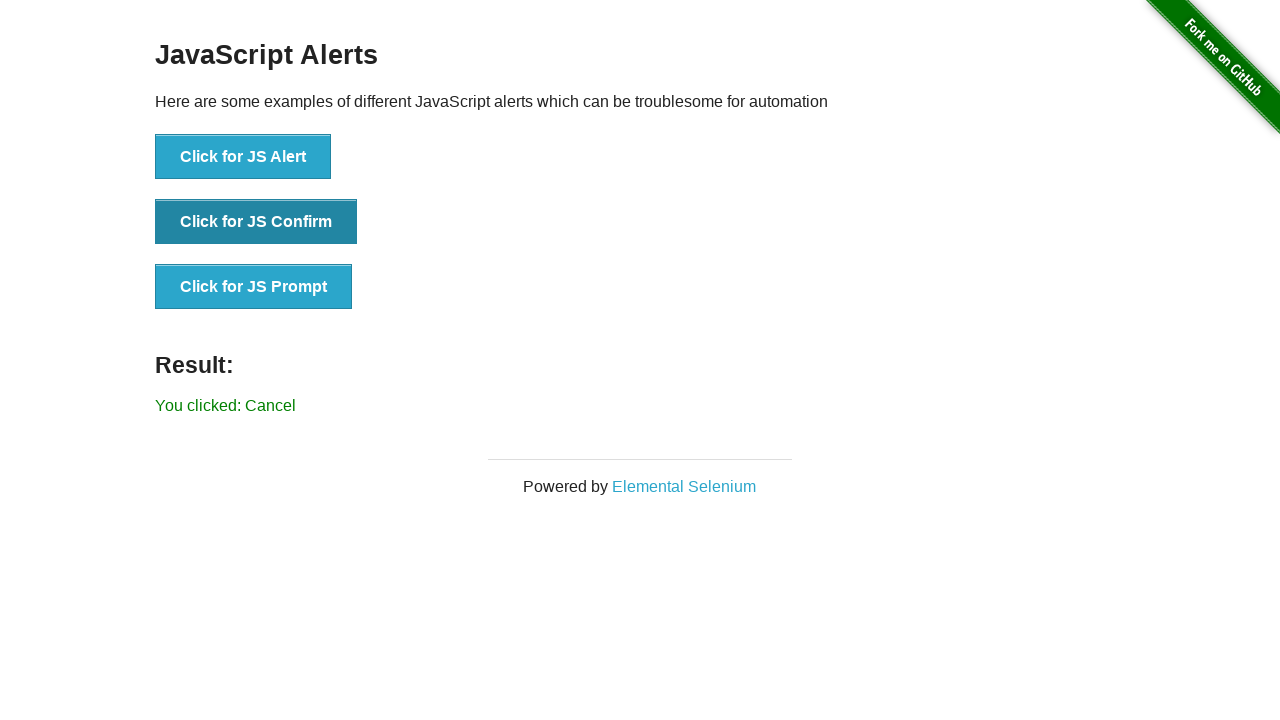

Retrieved result text: 'You clicked: Cancel'
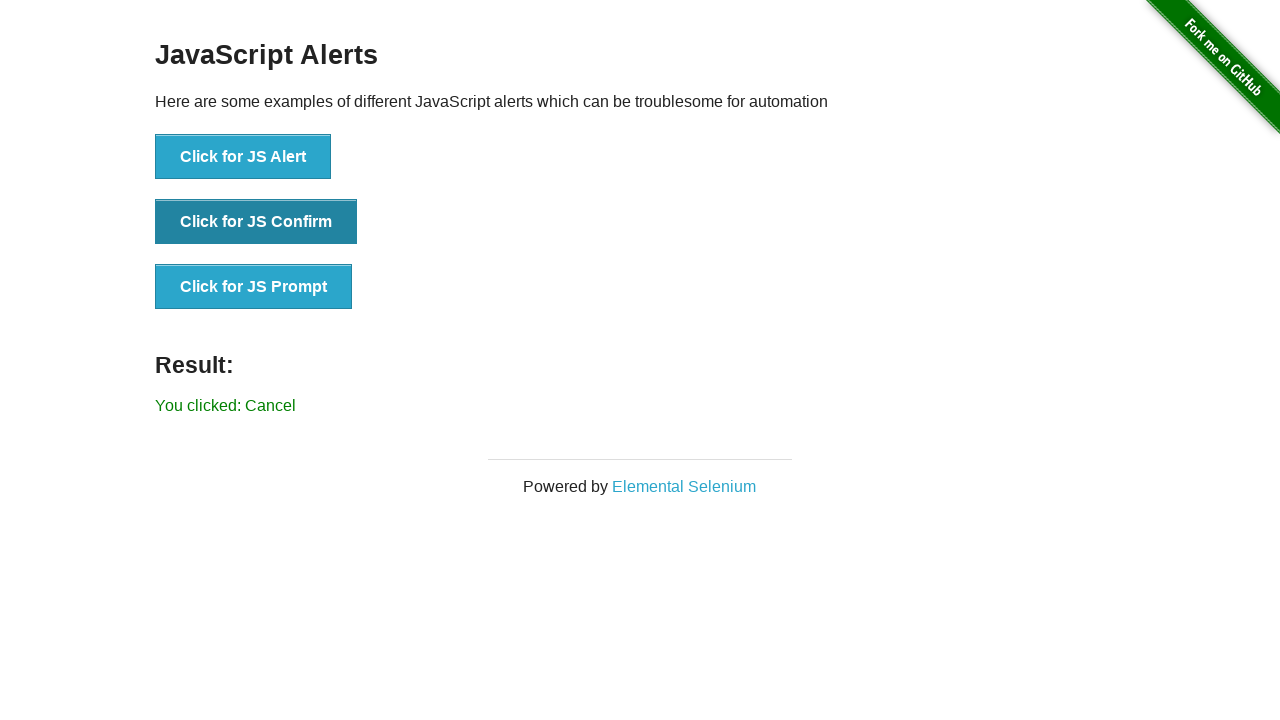

Confirmed that dismiss action returned correct message
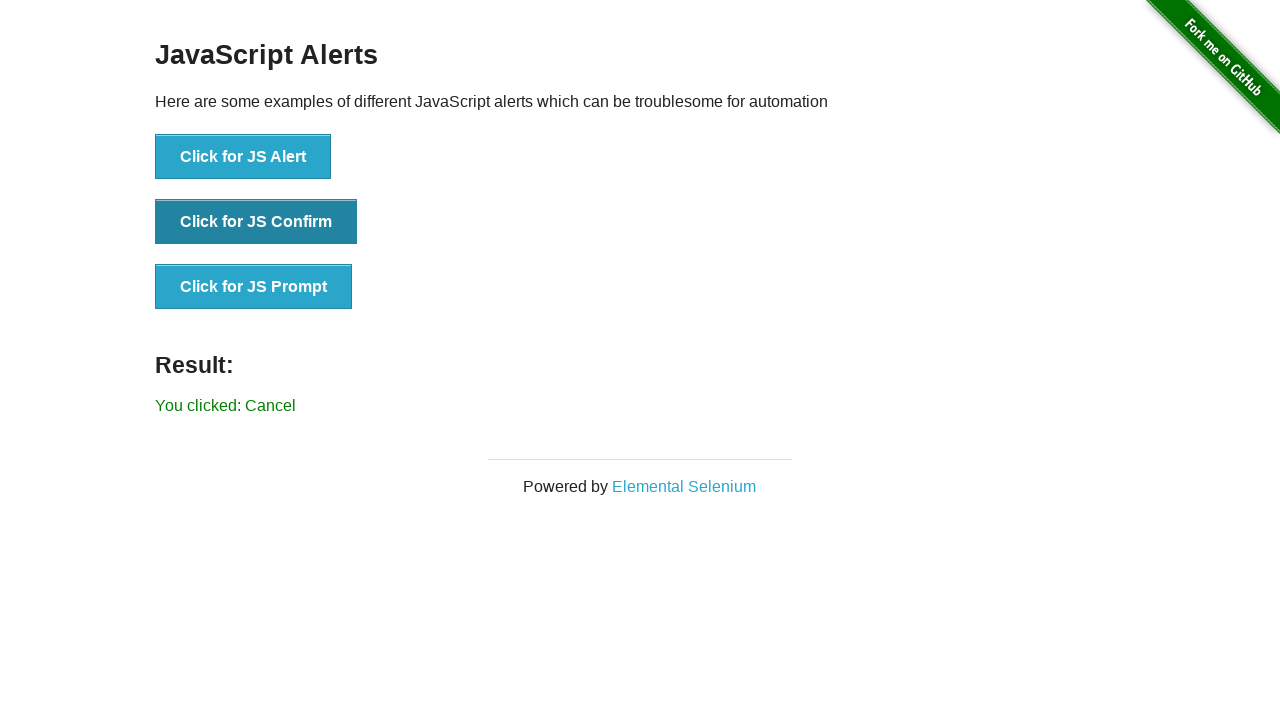

Set up dialog handler to accept prompt with 'CodeFish SDET Program'
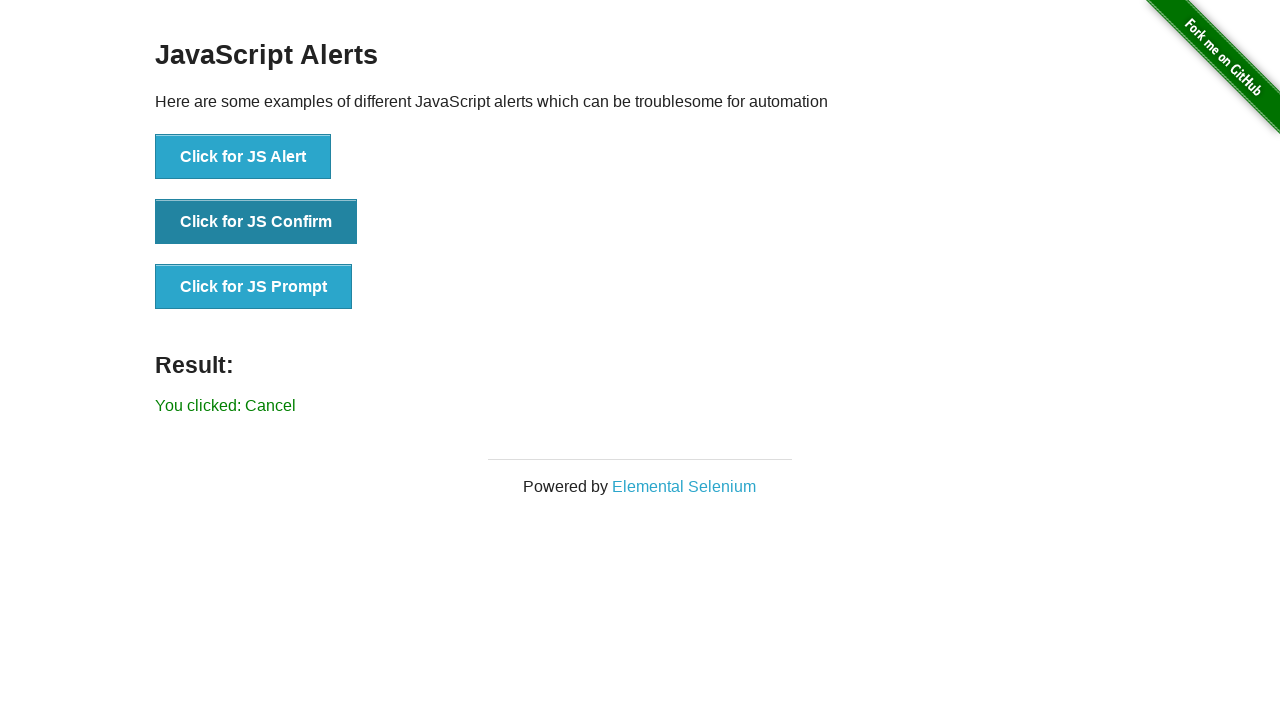

Clicked the JS Prompt button at (254, 287) on xpath=//button[.='Click for JS Prompt']
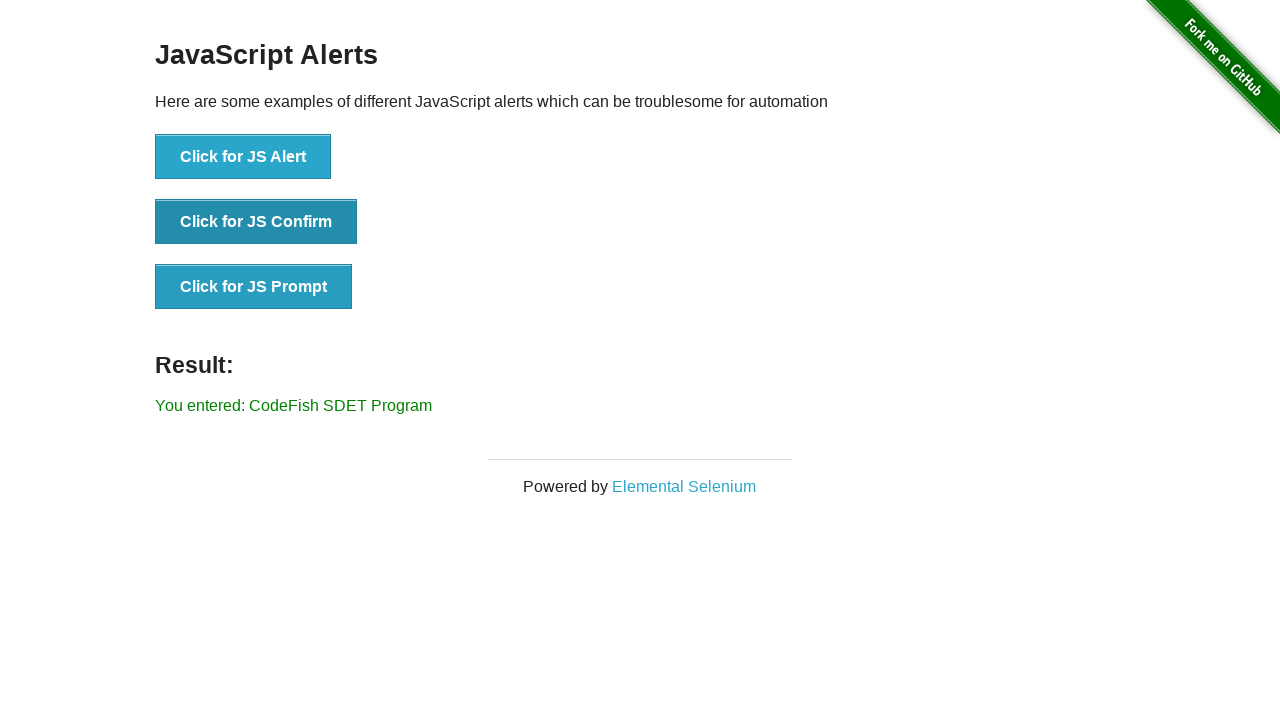

Waited 1 second for prompt result to update
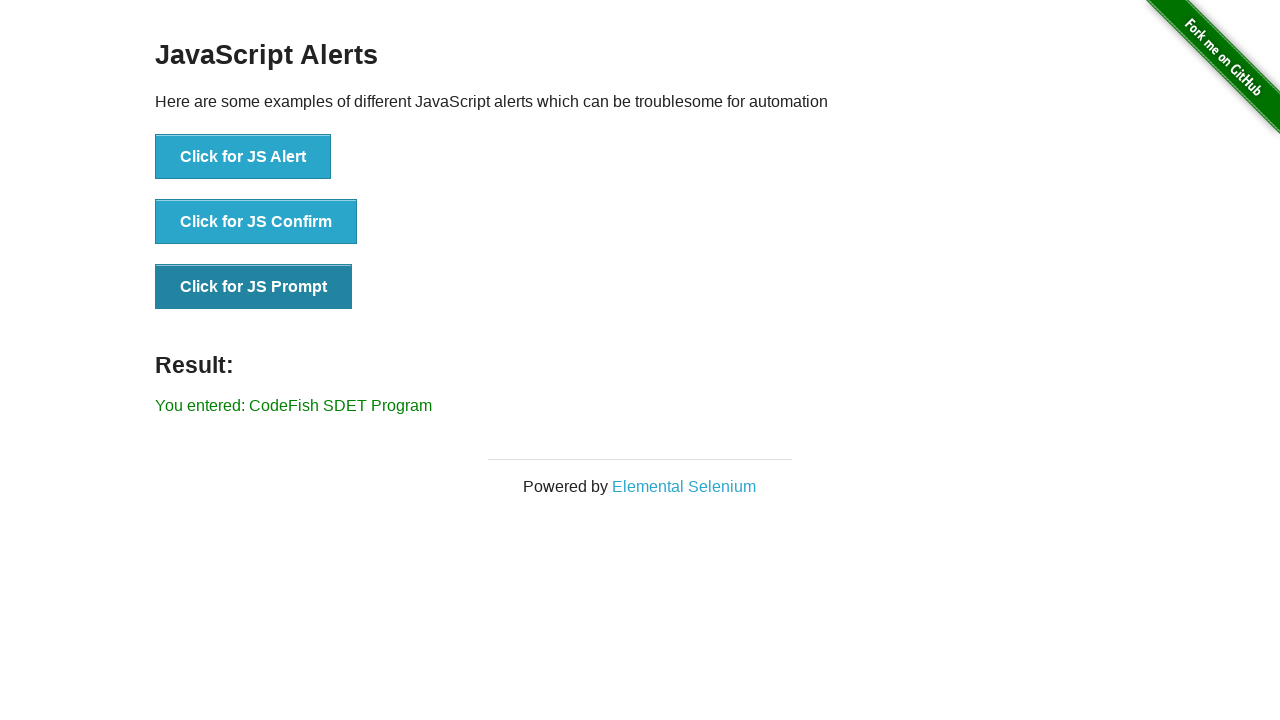

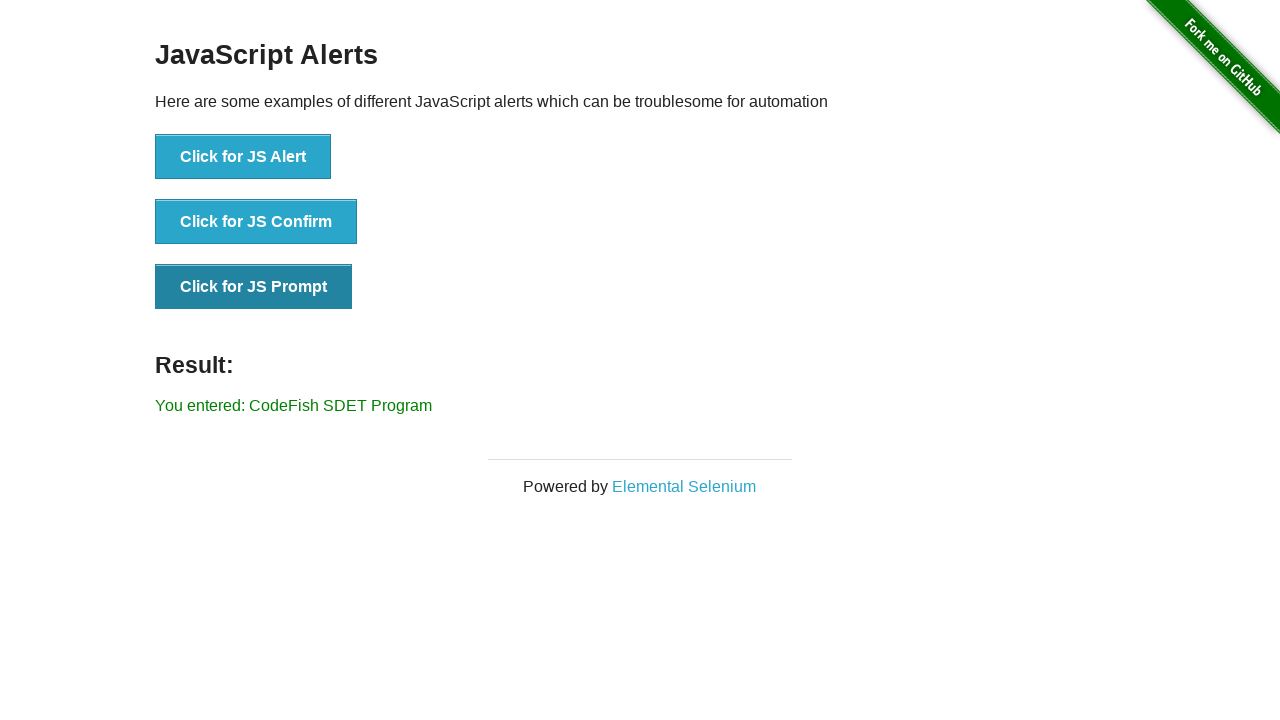